Tests a math exercise page by reading two numbers displayed on the page, calculating their sum, selecting the correct answer from a dropdown menu, and submitting the form.

Starting URL: https://suninjuly.github.io/selects1.html

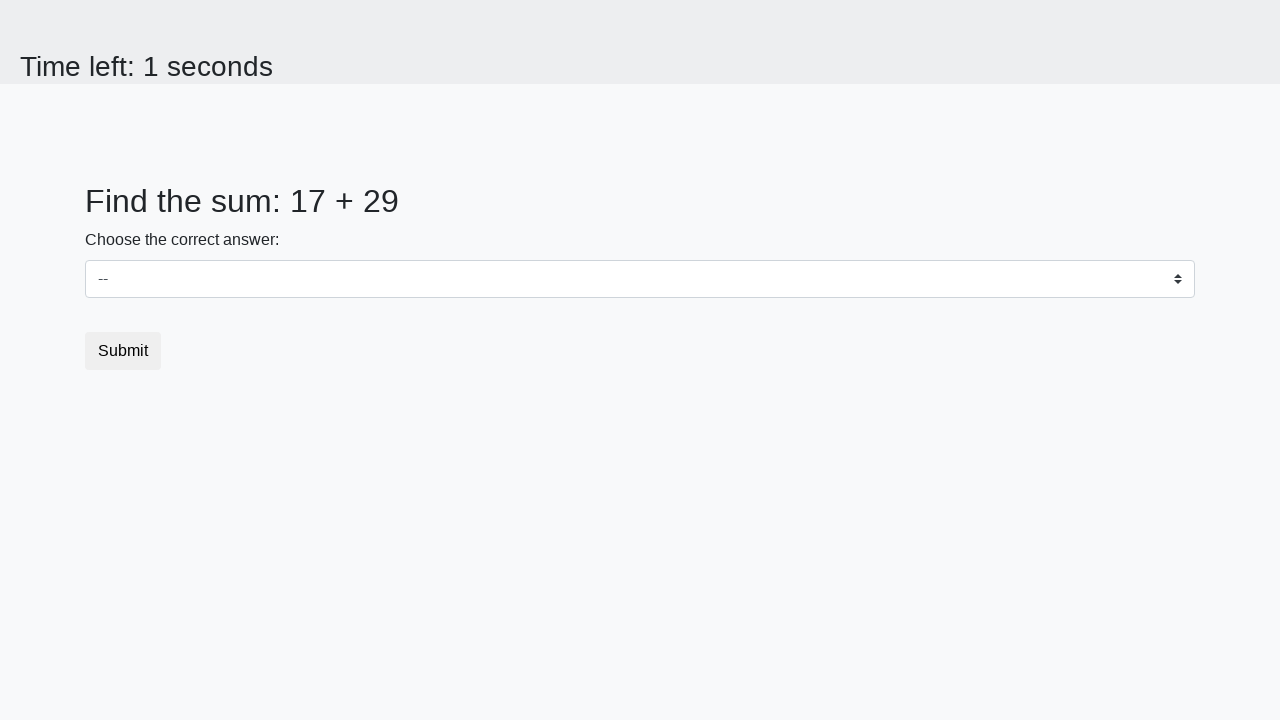

Read first number from page element #num1
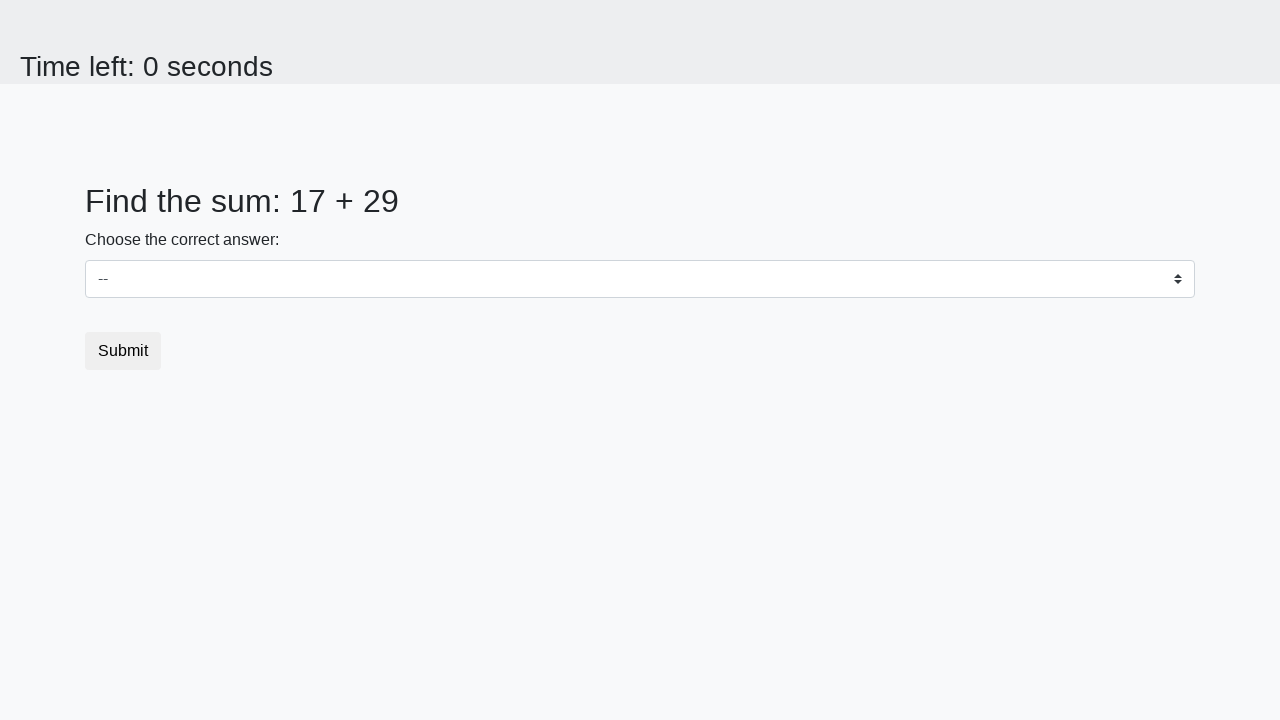

Read second number from page element #num2
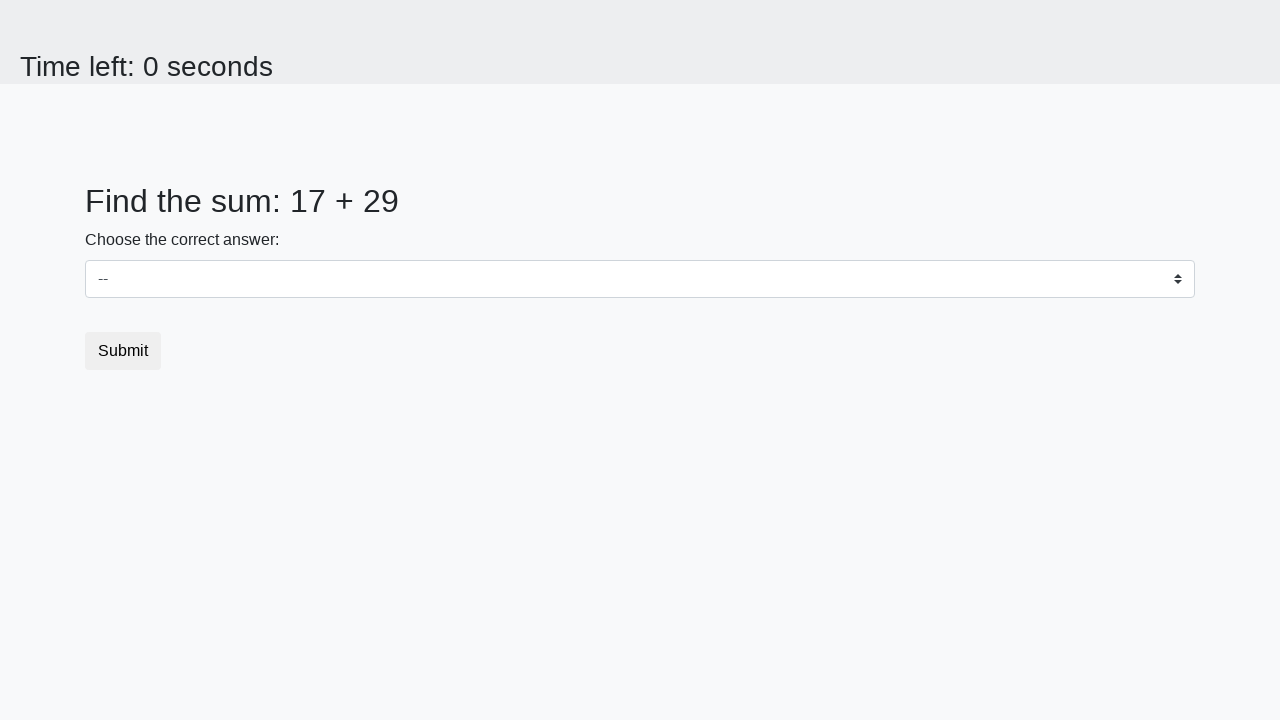

Calculated sum of 17 + 29 = 46
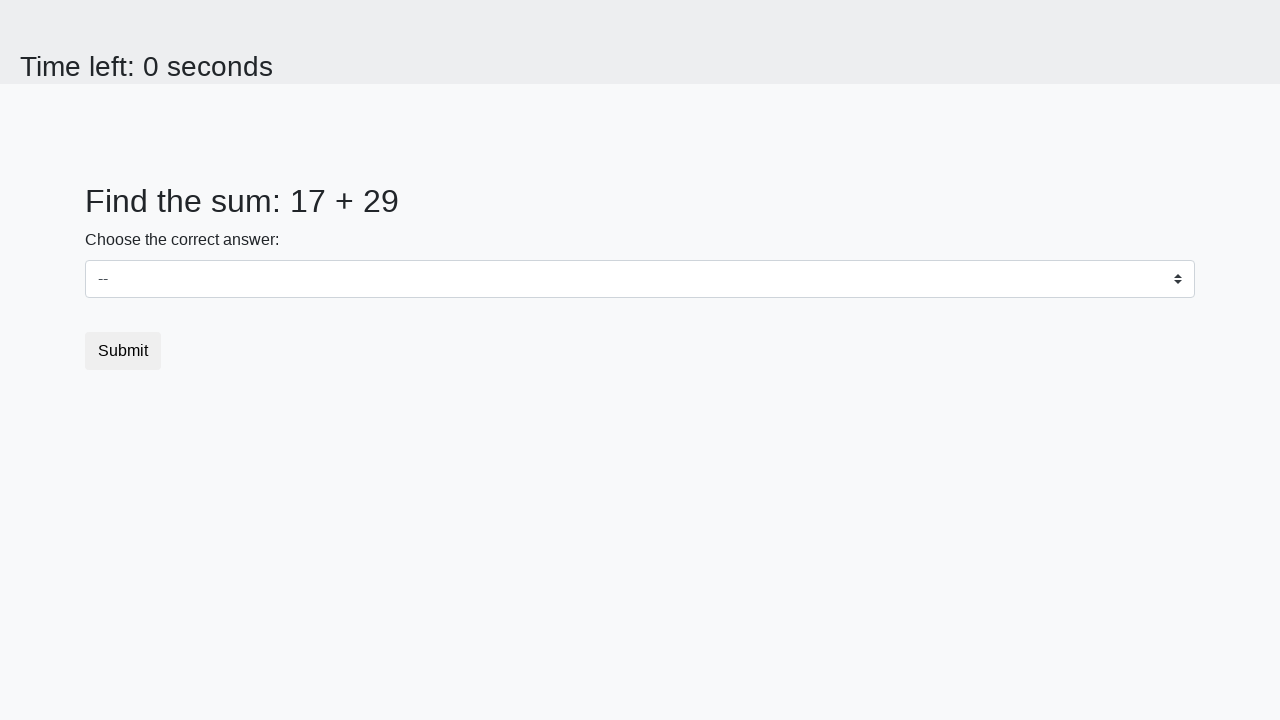

Selected answer '46' from dropdown menu on select
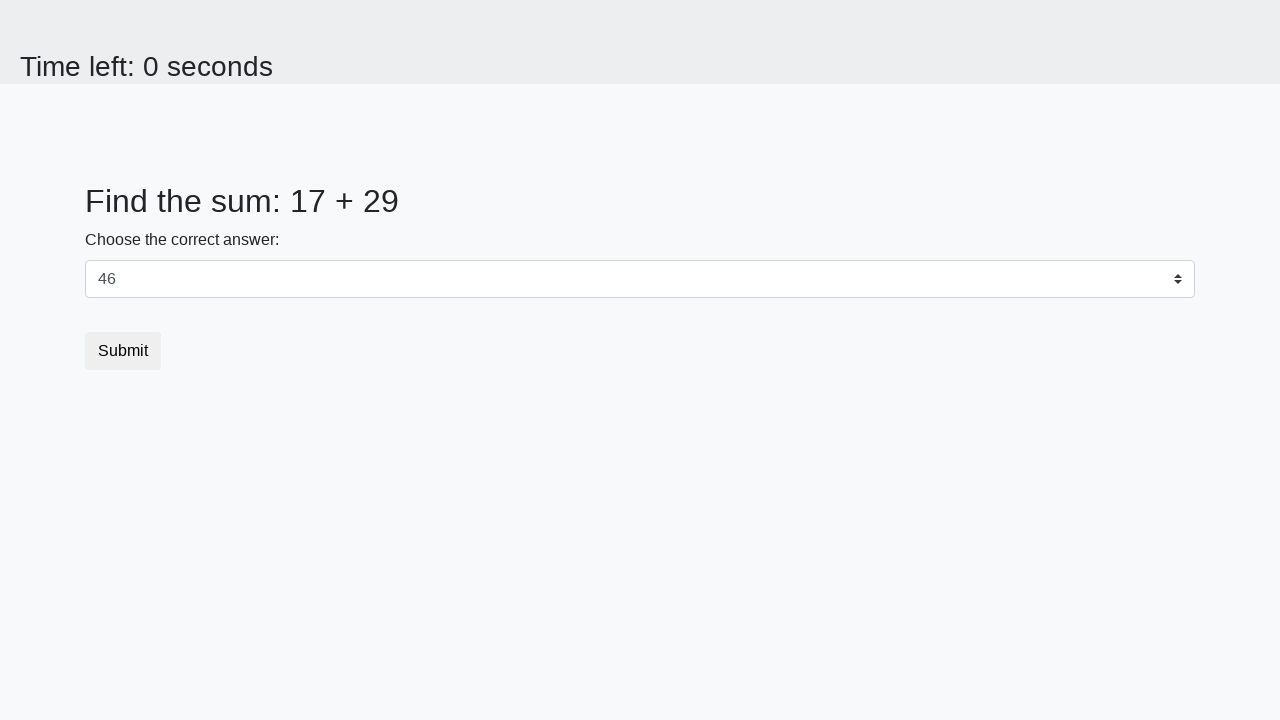

Clicked submit button to complete the math exercise at (123, 351) on button
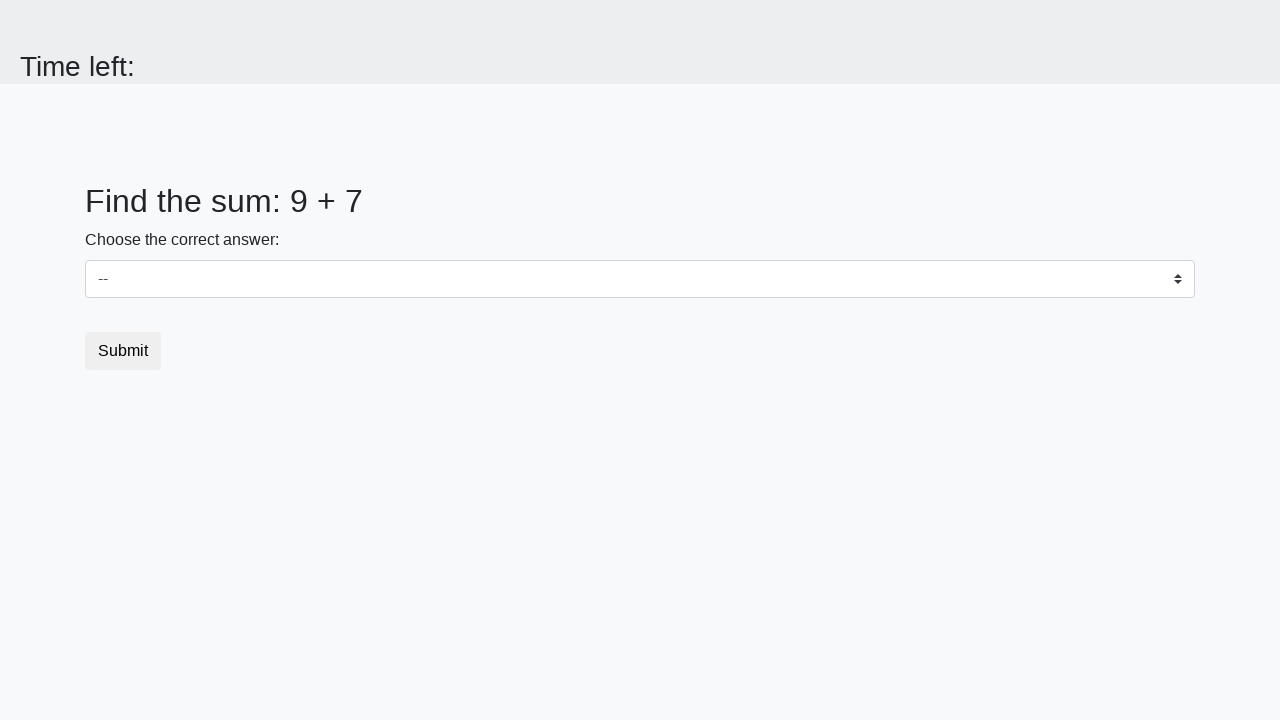

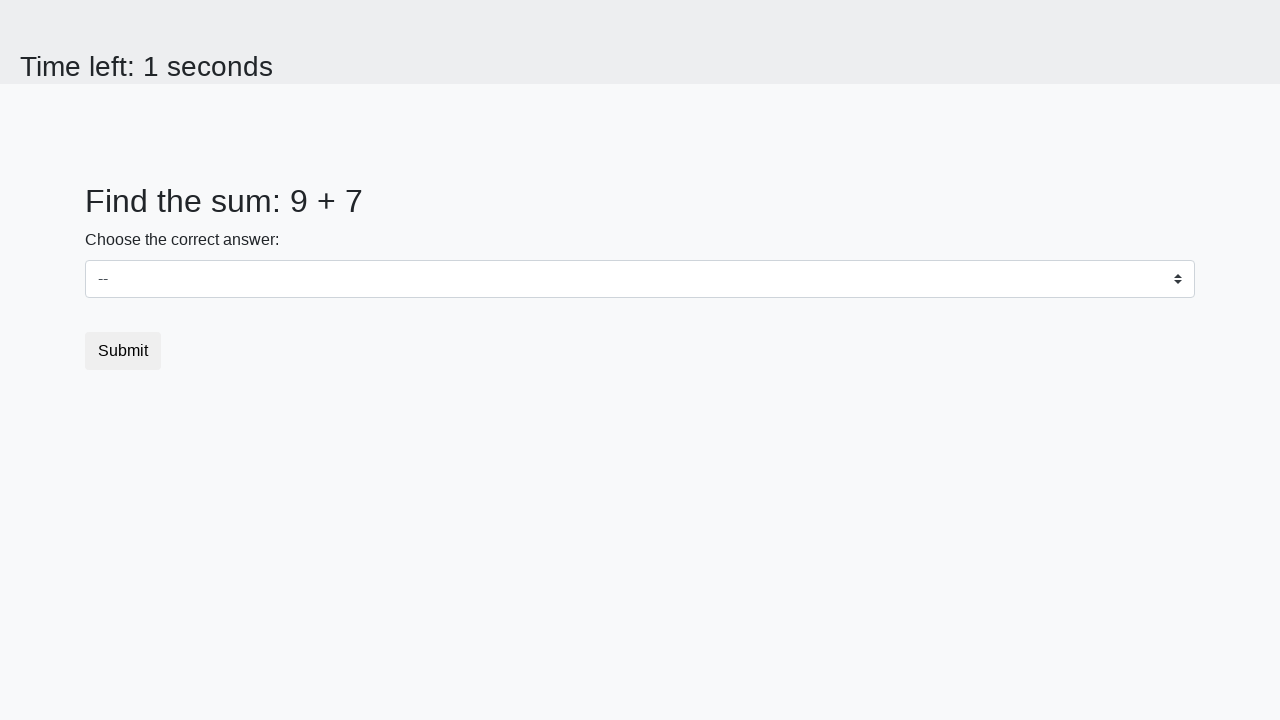